Tests navigation to the registration page by clicking the registration link and verifying URL changes

Starting URL: https://qa.koel.app/

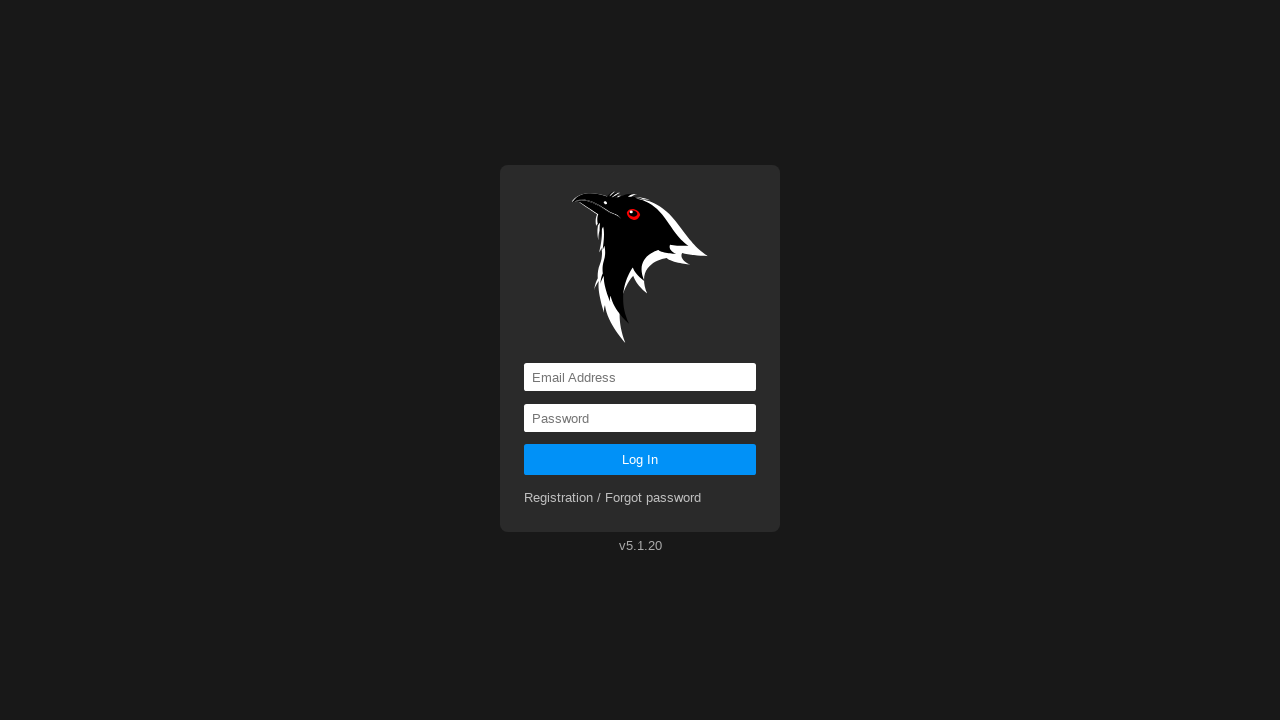

Clicked registration link at (613, 498) on a[href='registration']
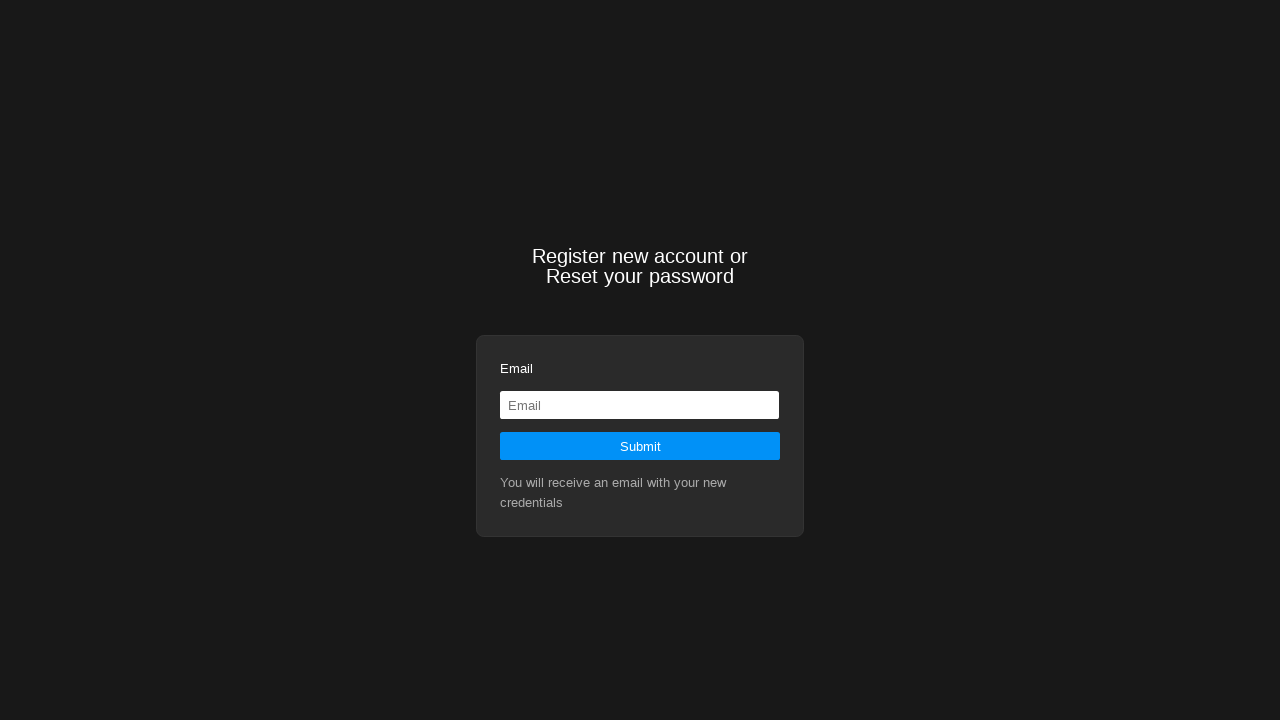

Waited for page to load (networkidle)
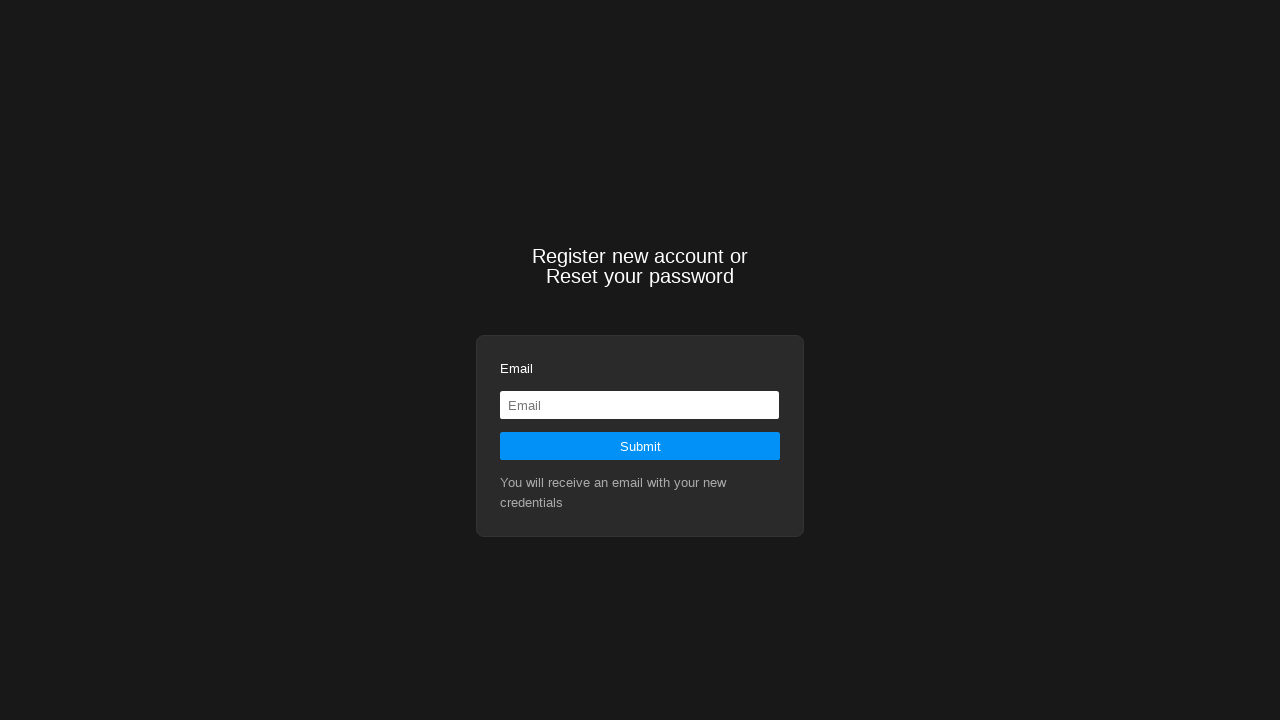

Verified URL changed from https://qa.koel.app/
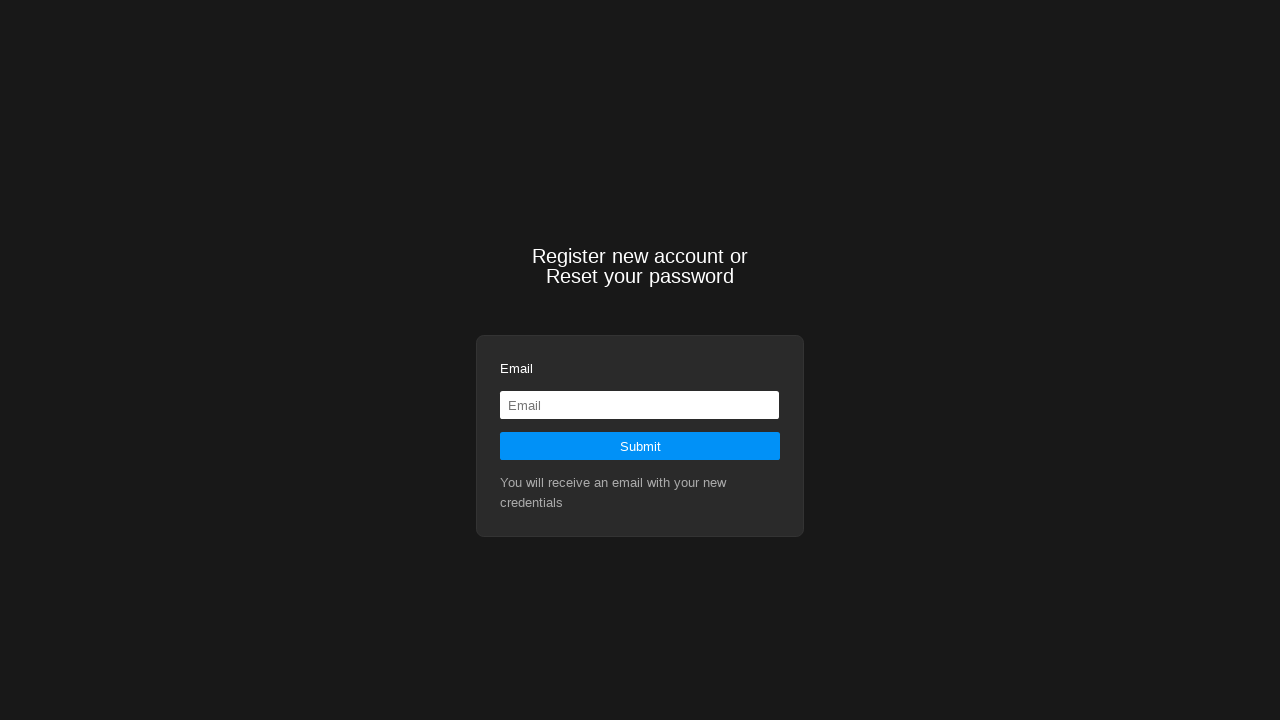

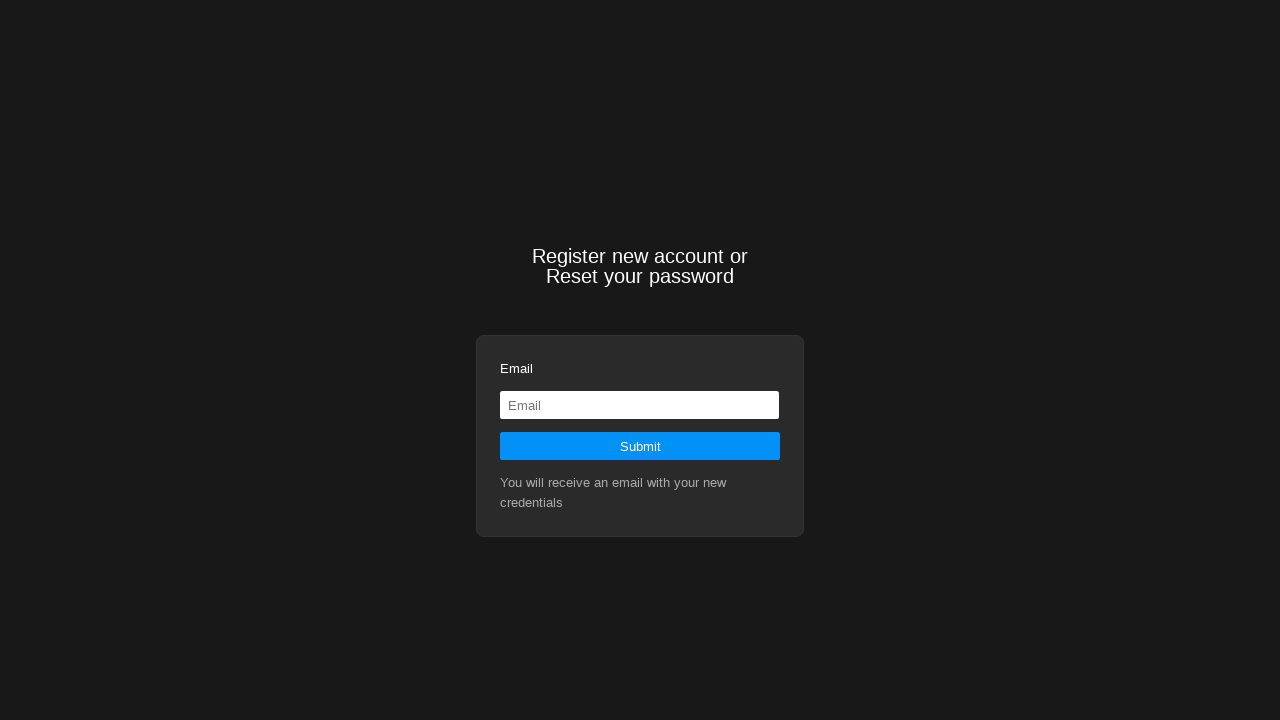